Clicks on Team link and verifies the three author names match expected values

Starting URL: http://www.99-bottles-of-beer.net/

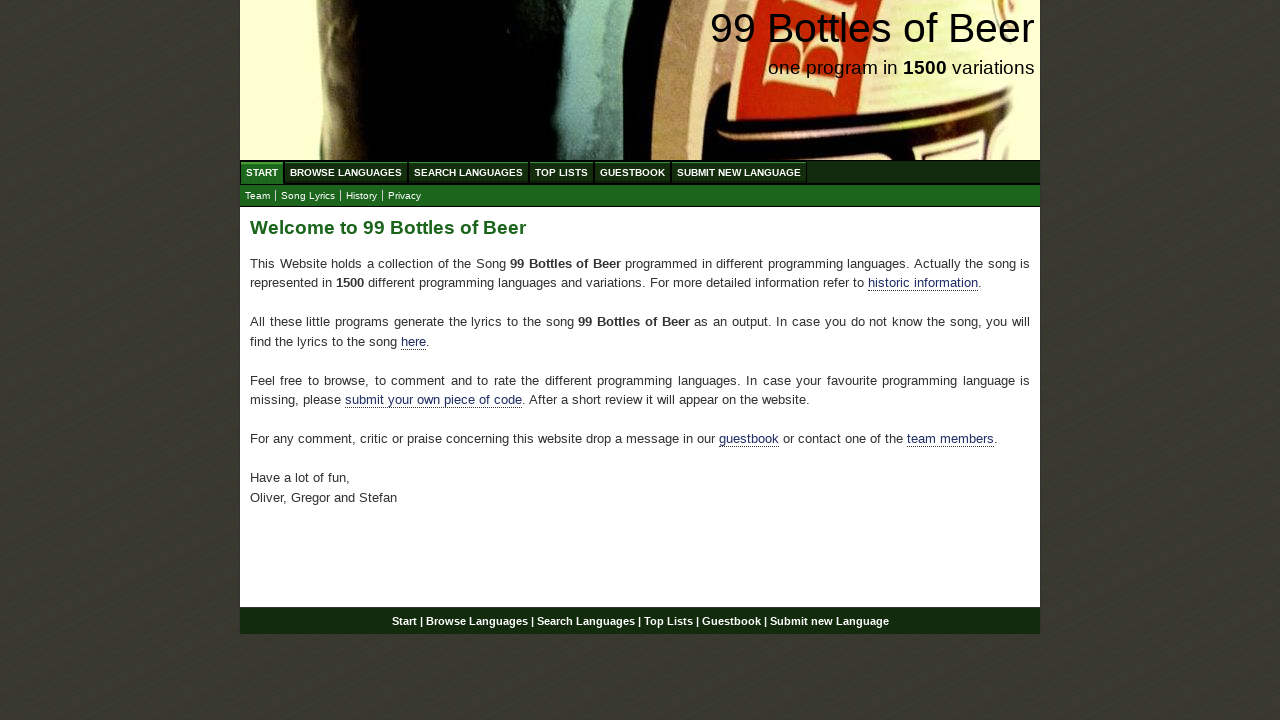

Clicked on Team link at (258, 196) on xpath=//a[@href='team.html']
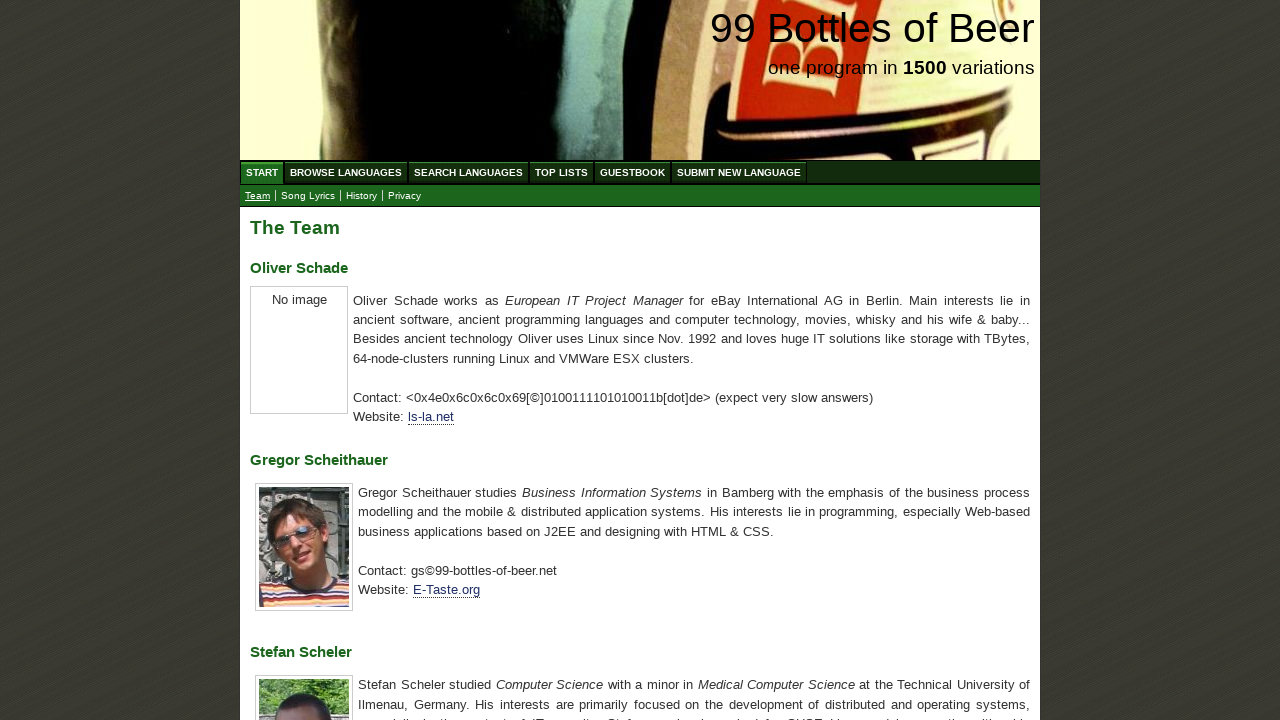

Retrieved all h3 elements containing author names
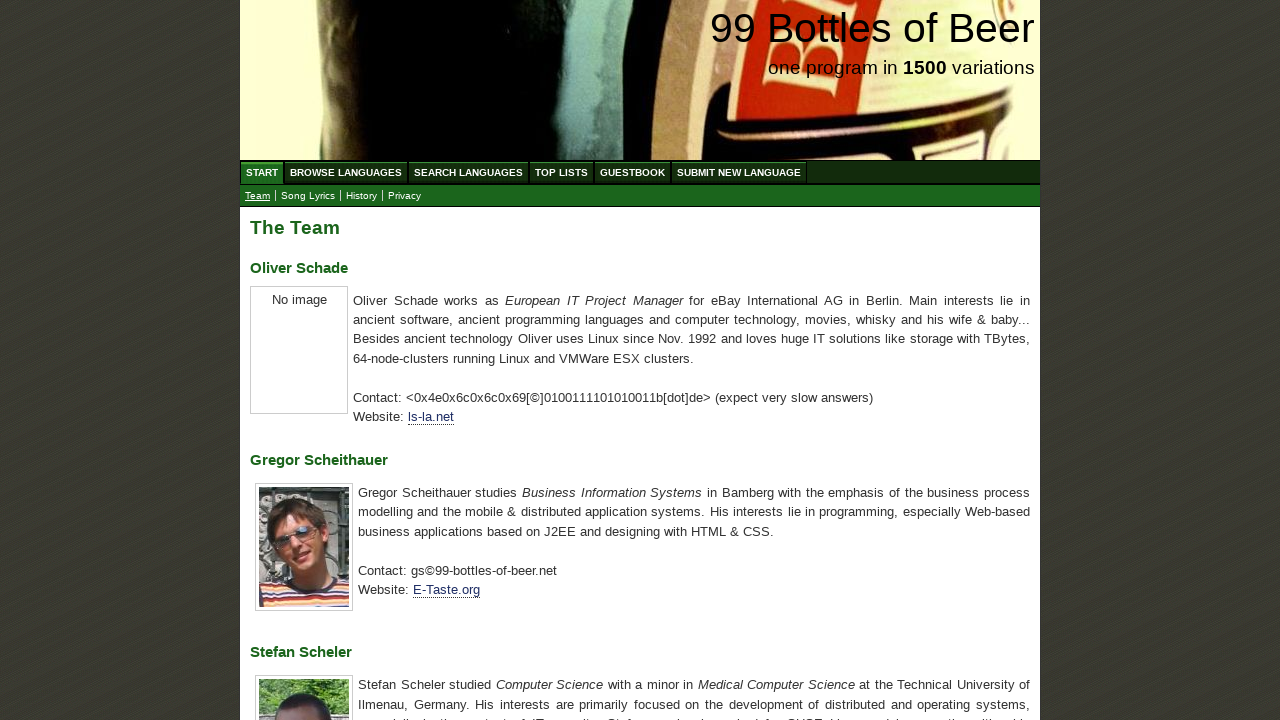

Extracted author names: ['Oliver Schade', 'Gregor Scheithauer', 'Stefan Scheler']
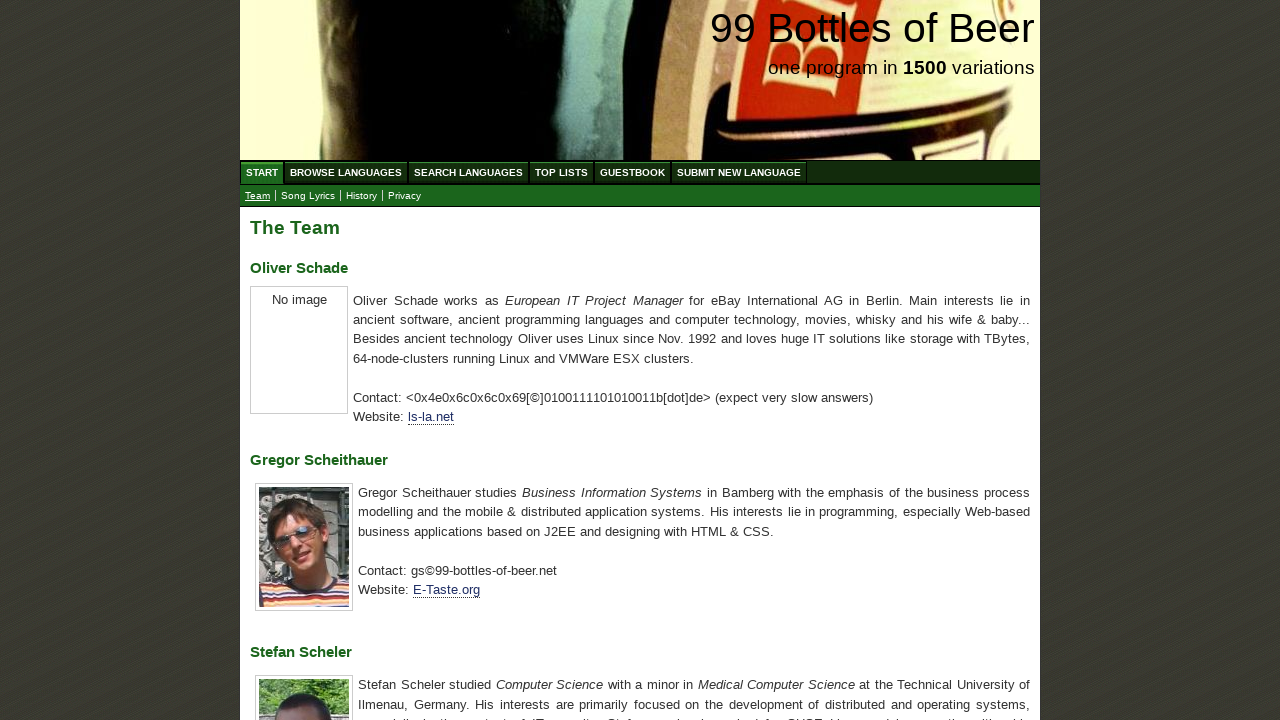

Verified that author names match expected values
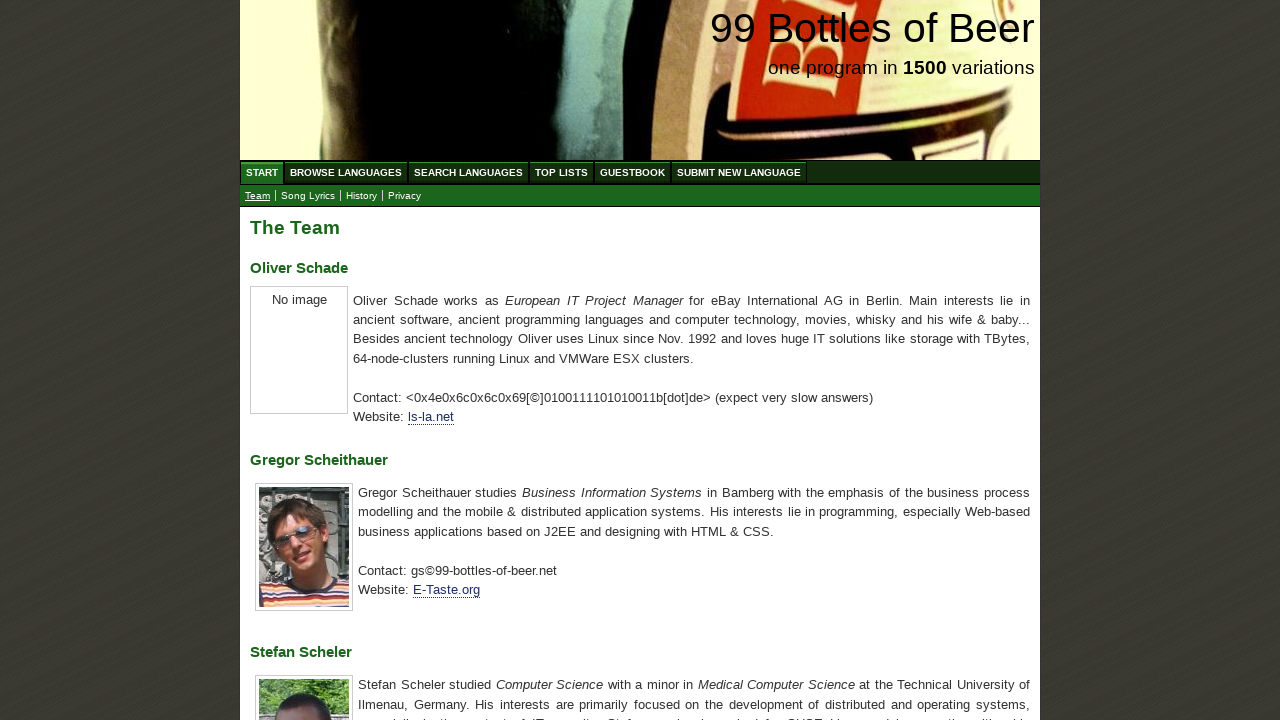

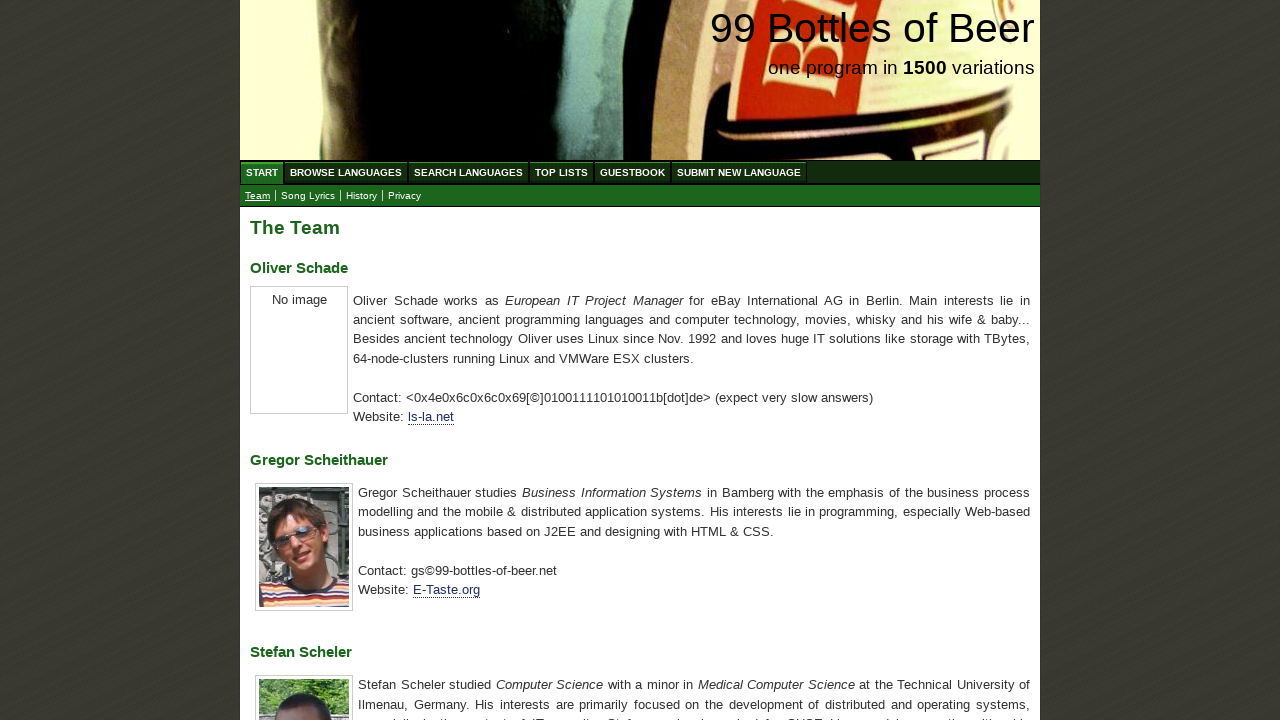